Tests dropdown functionality on a flight booking page by selecting currency options and adjusting passenger count

Starting URL: https://rahulshettyacademy.com/dropdownsPractise/

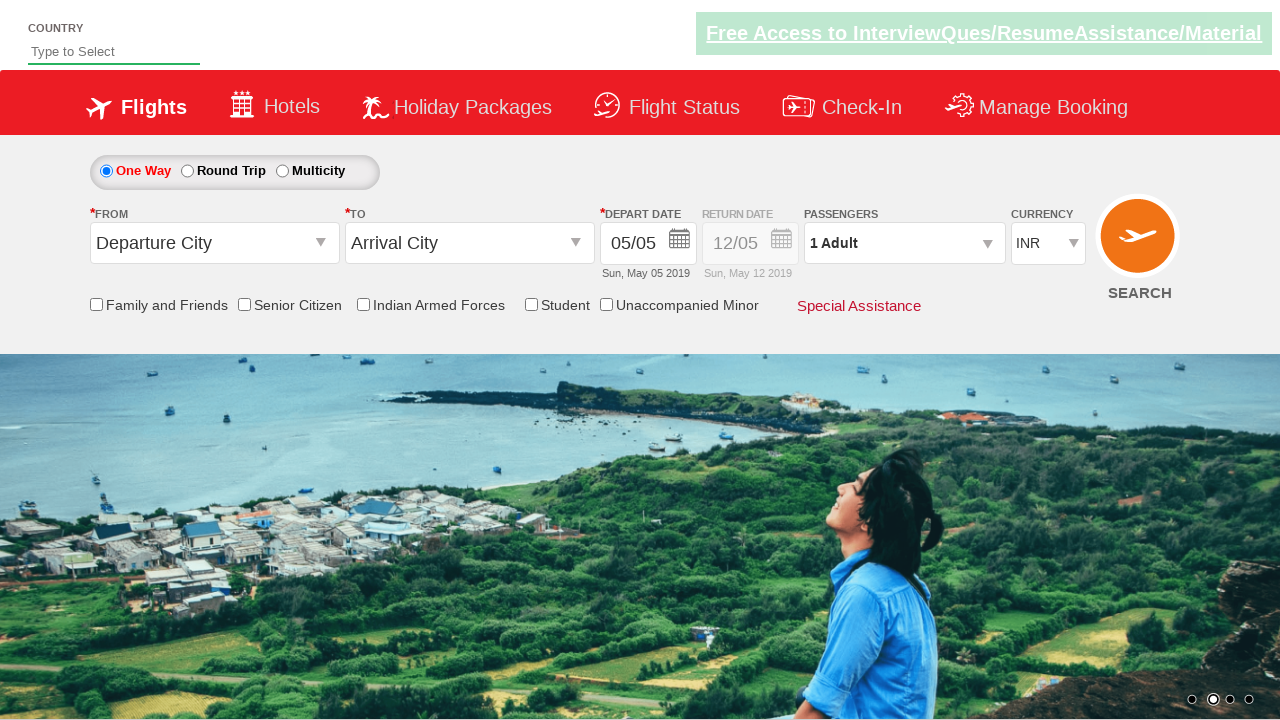

Selected AED currency option by value on #ctl00_mainContent_DropDownListCurrency
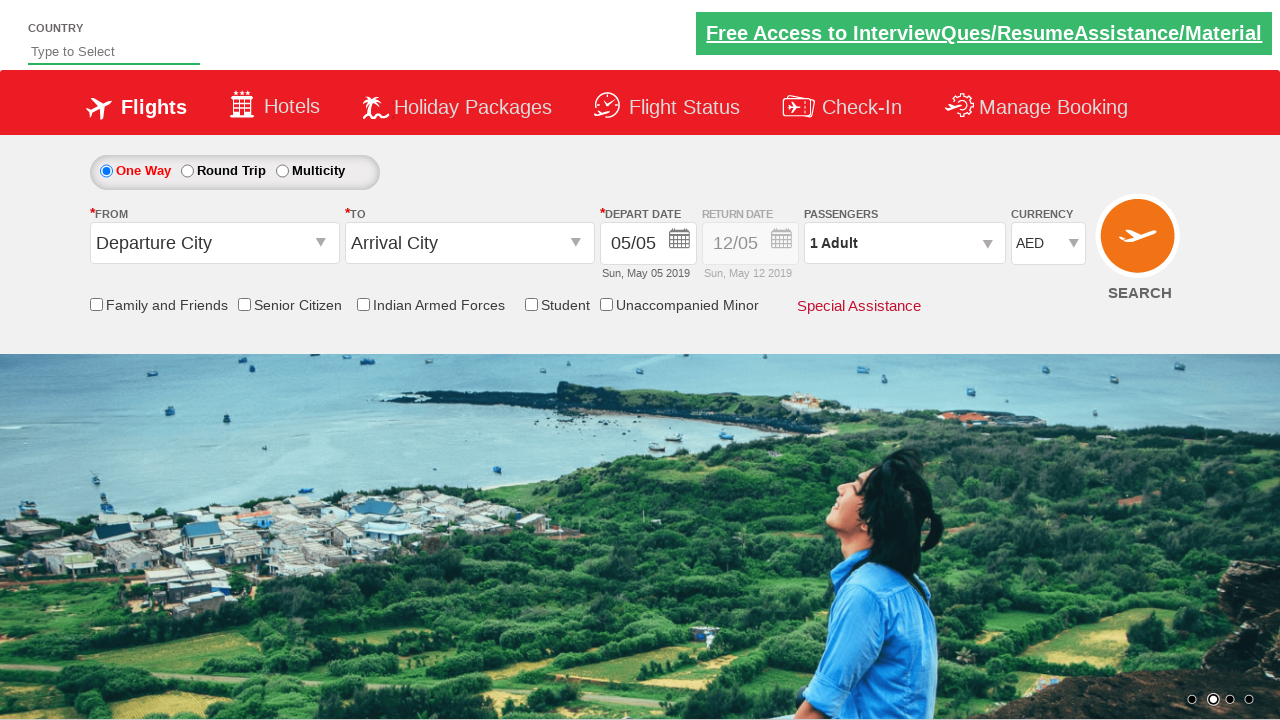

Waited 1000ms before next selection
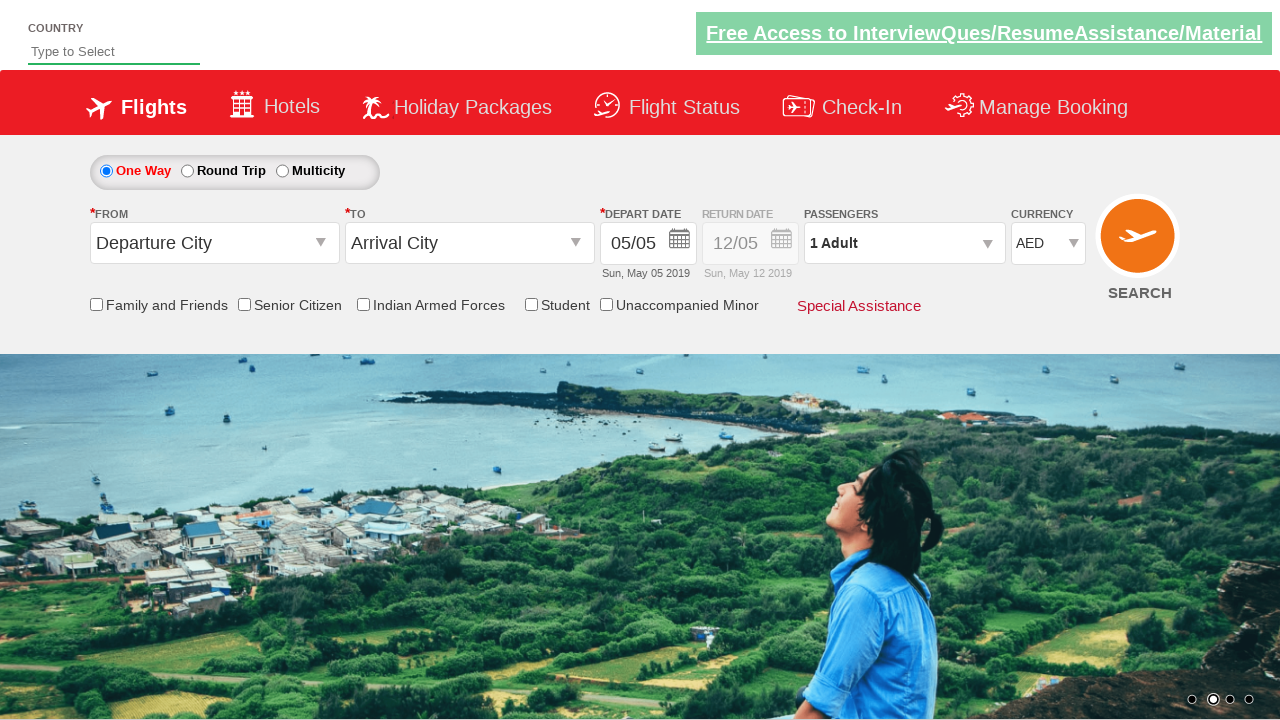

Selected currency option by index 3 on #ctl00_mainContent_DropDownListCurrency
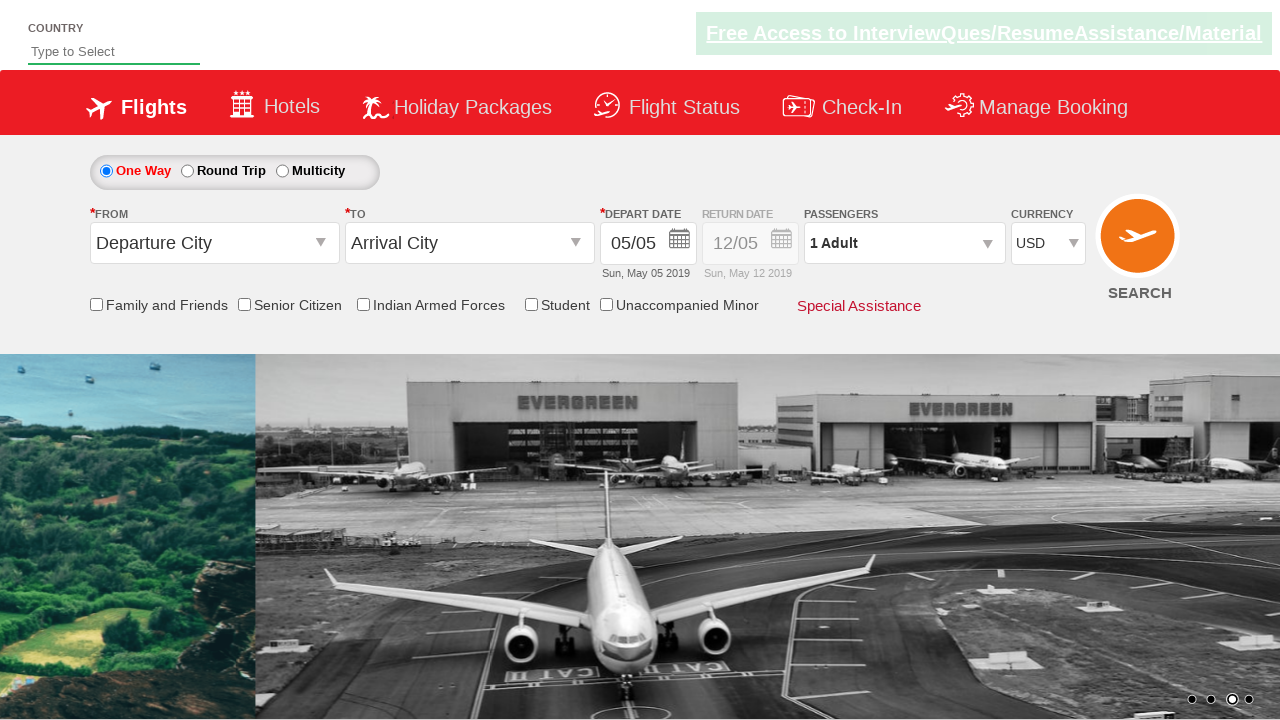

Waited 1000ms before next selection
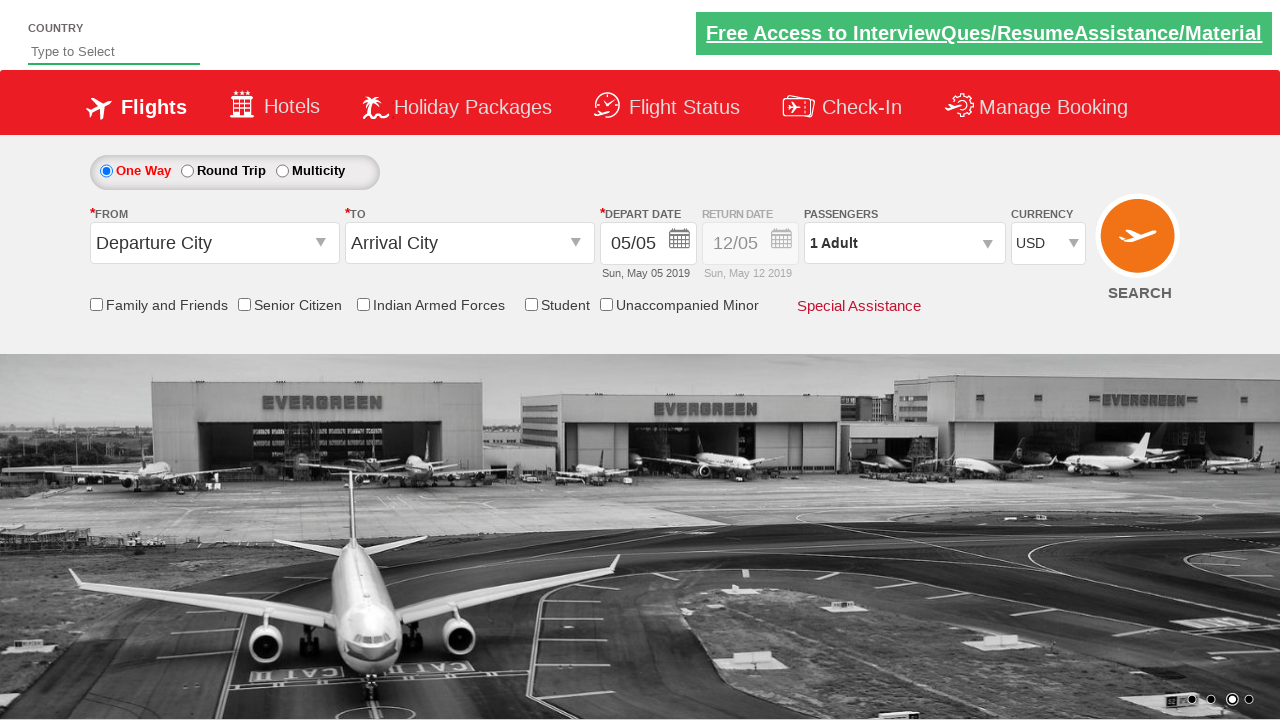

Selected INR currency option by visible text on #ctl00_mainContent_DropDownListCurrency
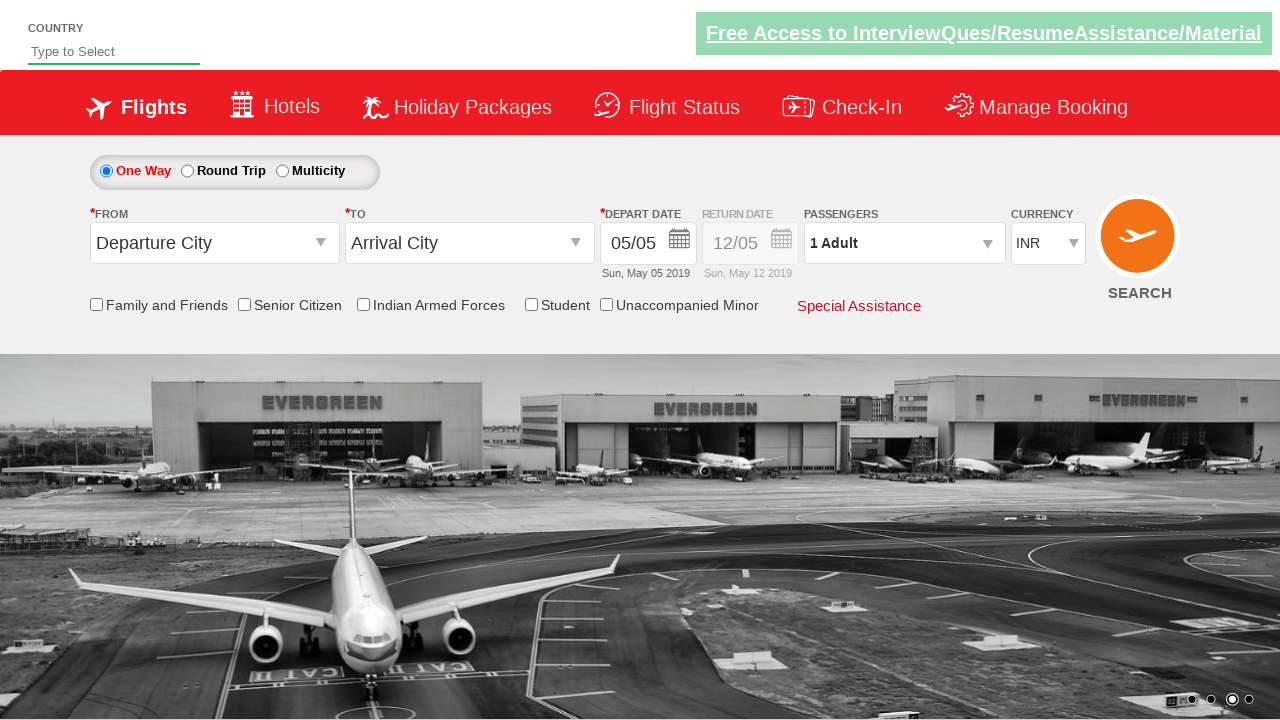

Waited 1000ms after currency selection
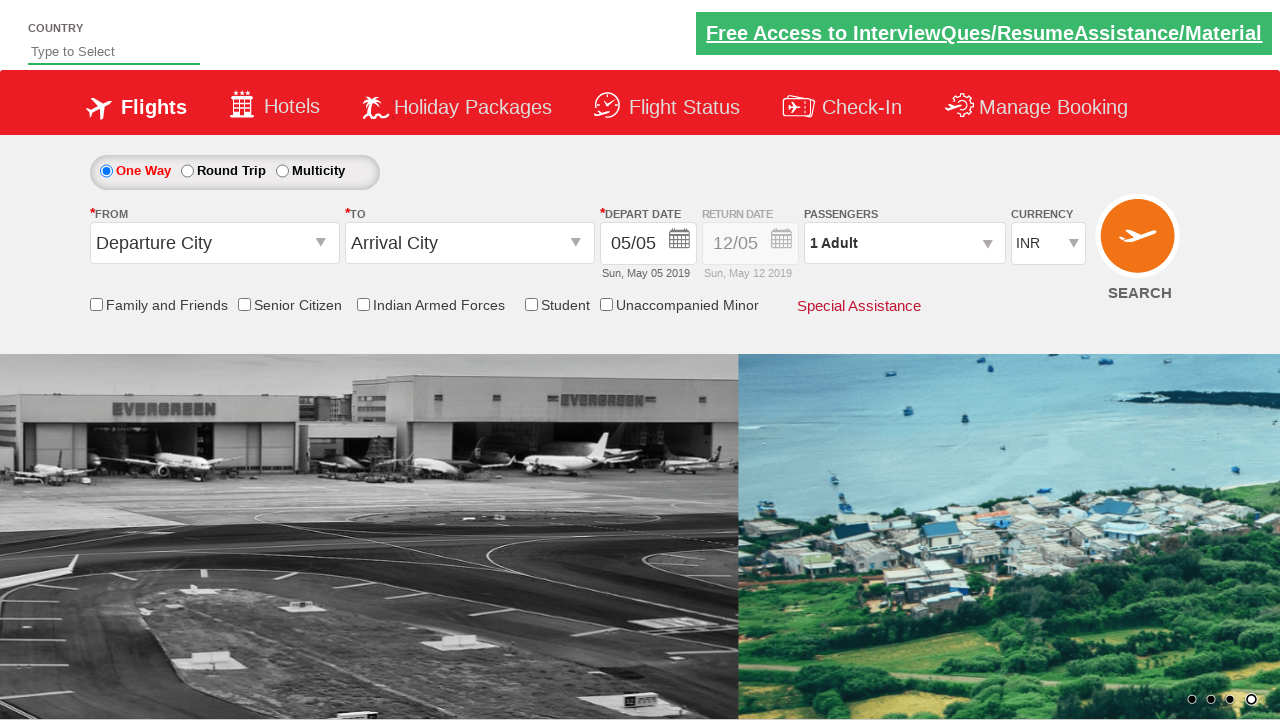

Reloaded the page
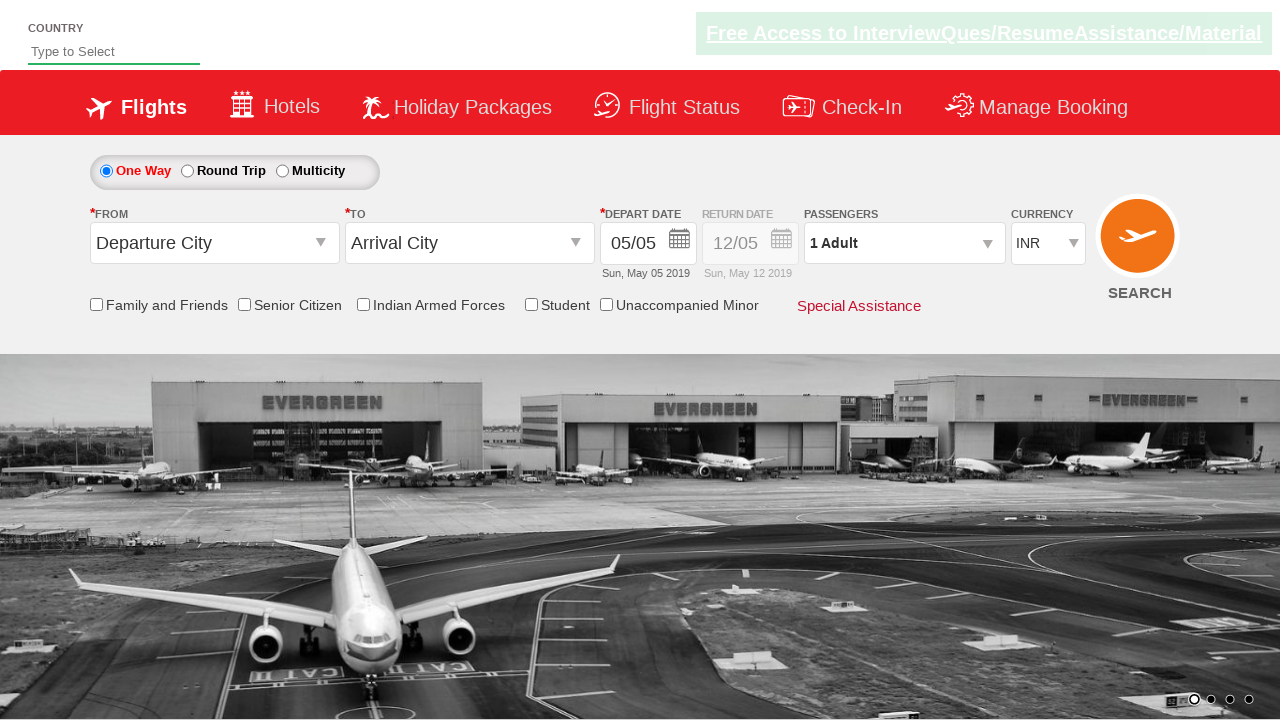

Clicked on passengers dropdown to open it at (904, 243) on #divpaxinfo
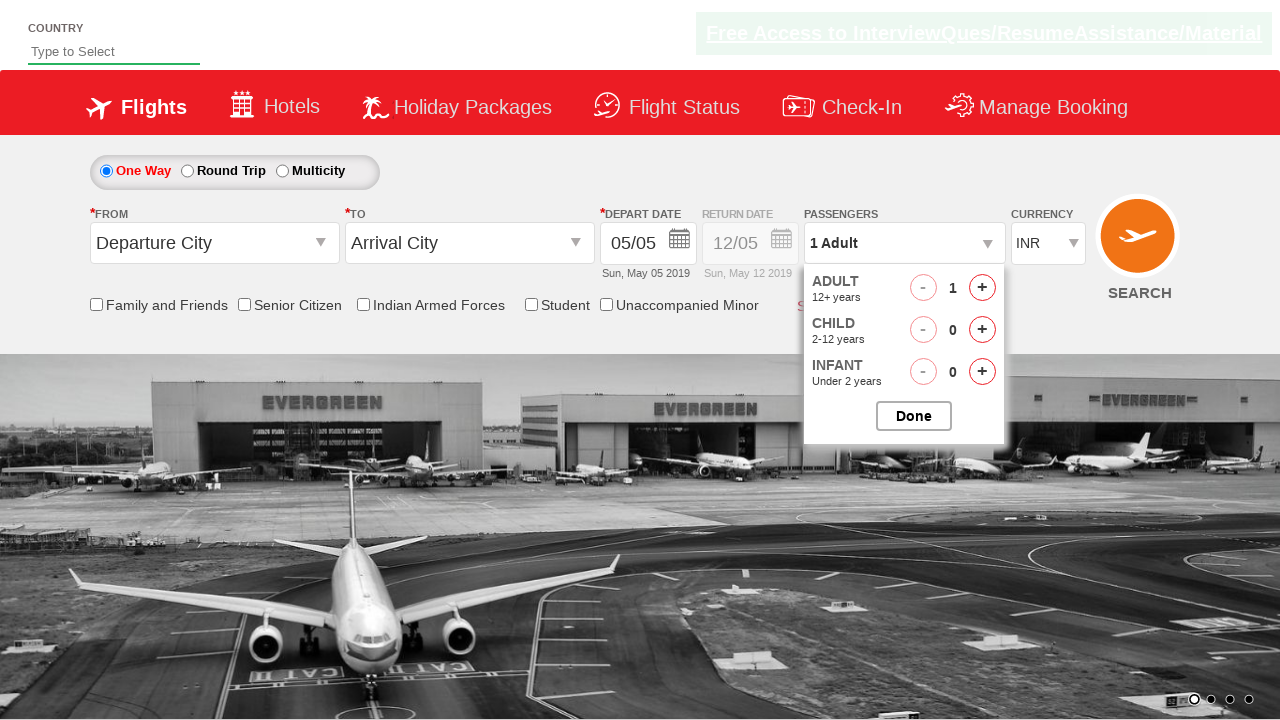

Waited 1000ms for passengers dropdown to fully open
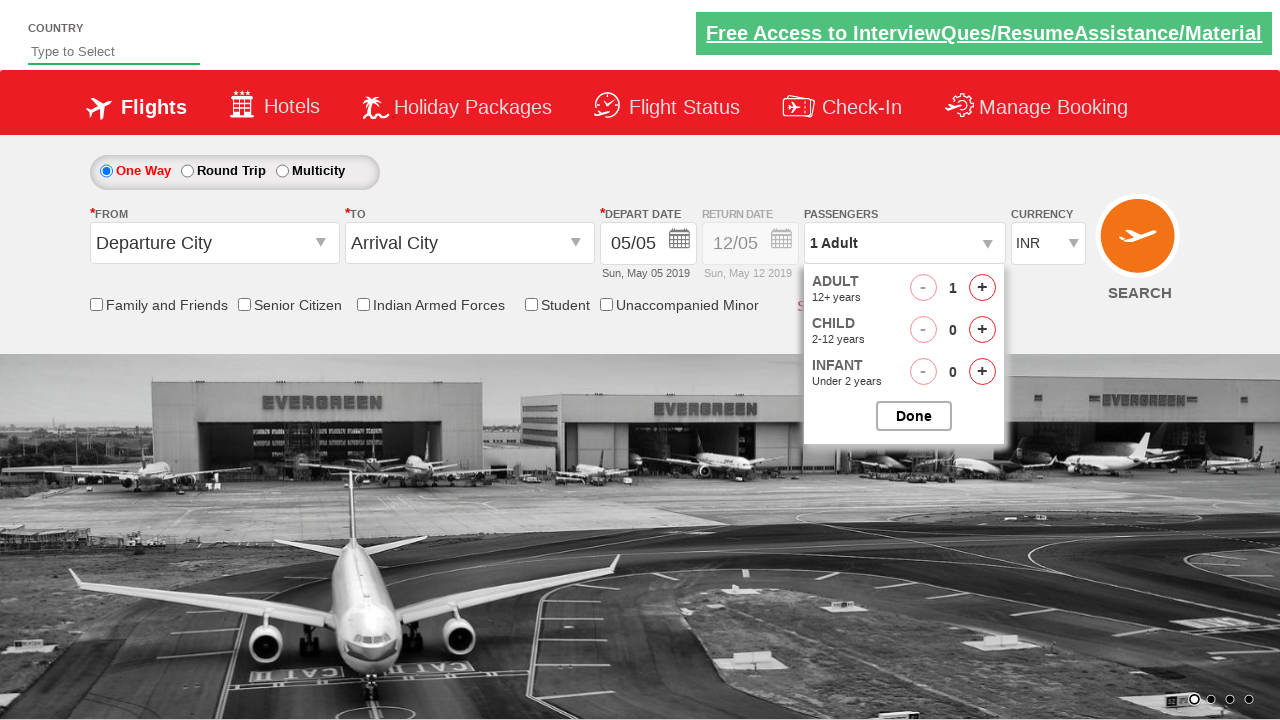

Clicked plus button to increase adult passengers (increment 1 of 4) at (982, 288) on #hrefIncAdt
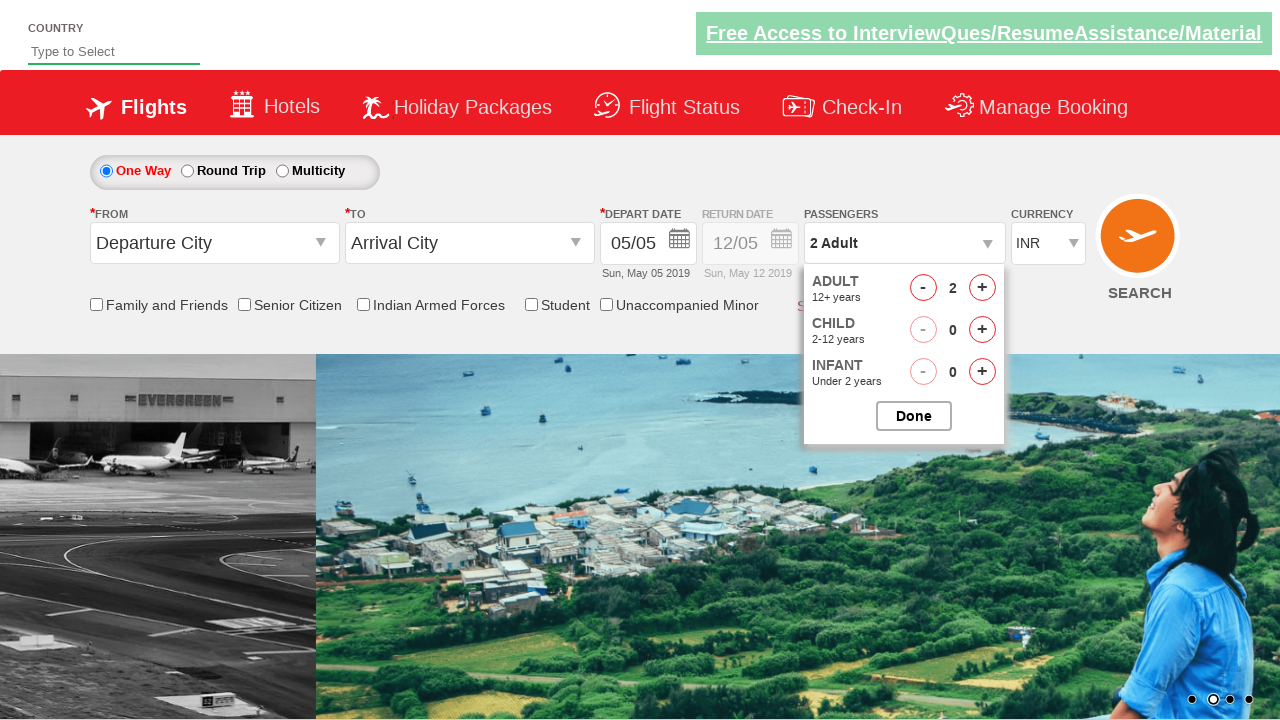

Waited 1000ms after increasing adult passenger count
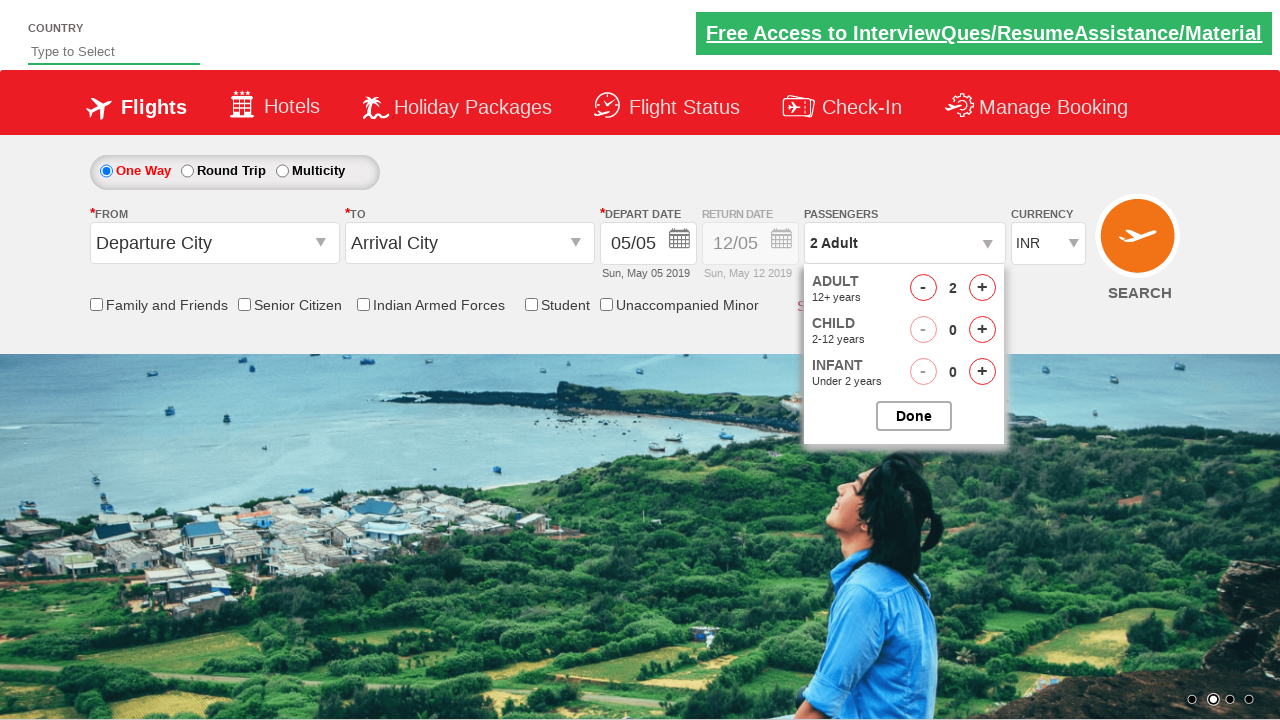

Clicked plus button to increase adult passengers (increment 2 of 4) at (982, 288) on #hrefIncAdt
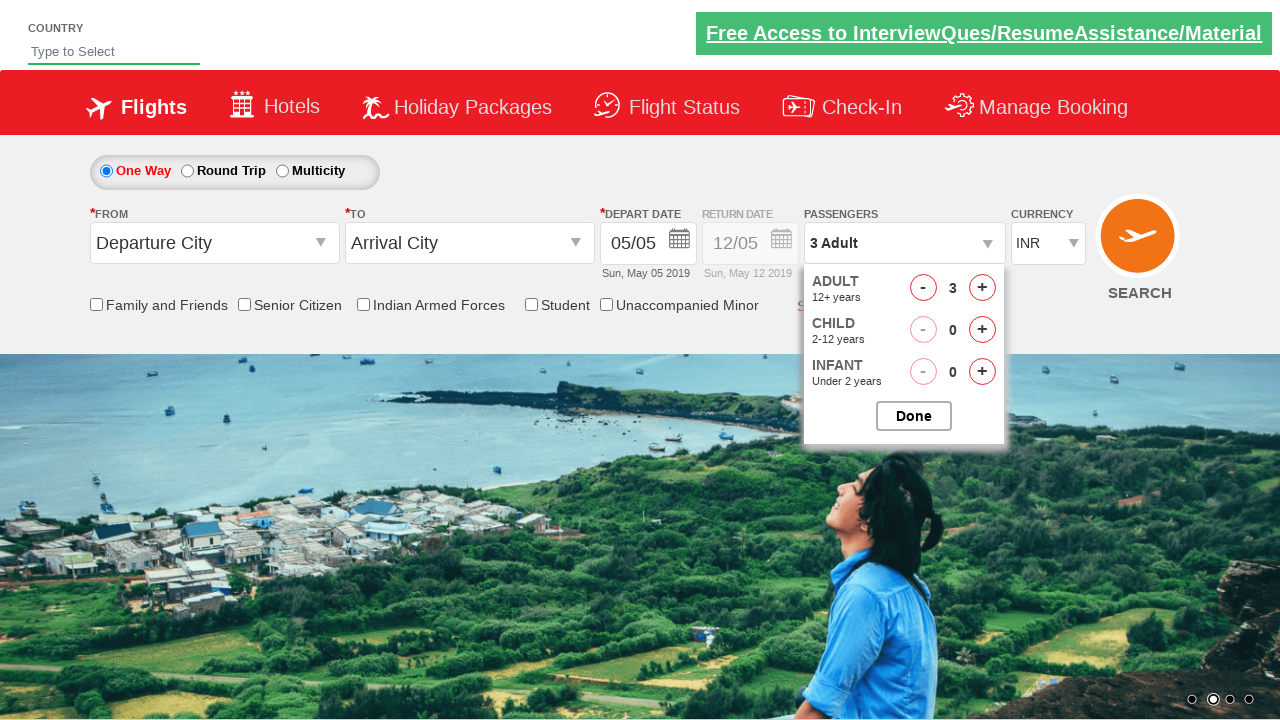

Waited 1000ms after increasing adult passenger count
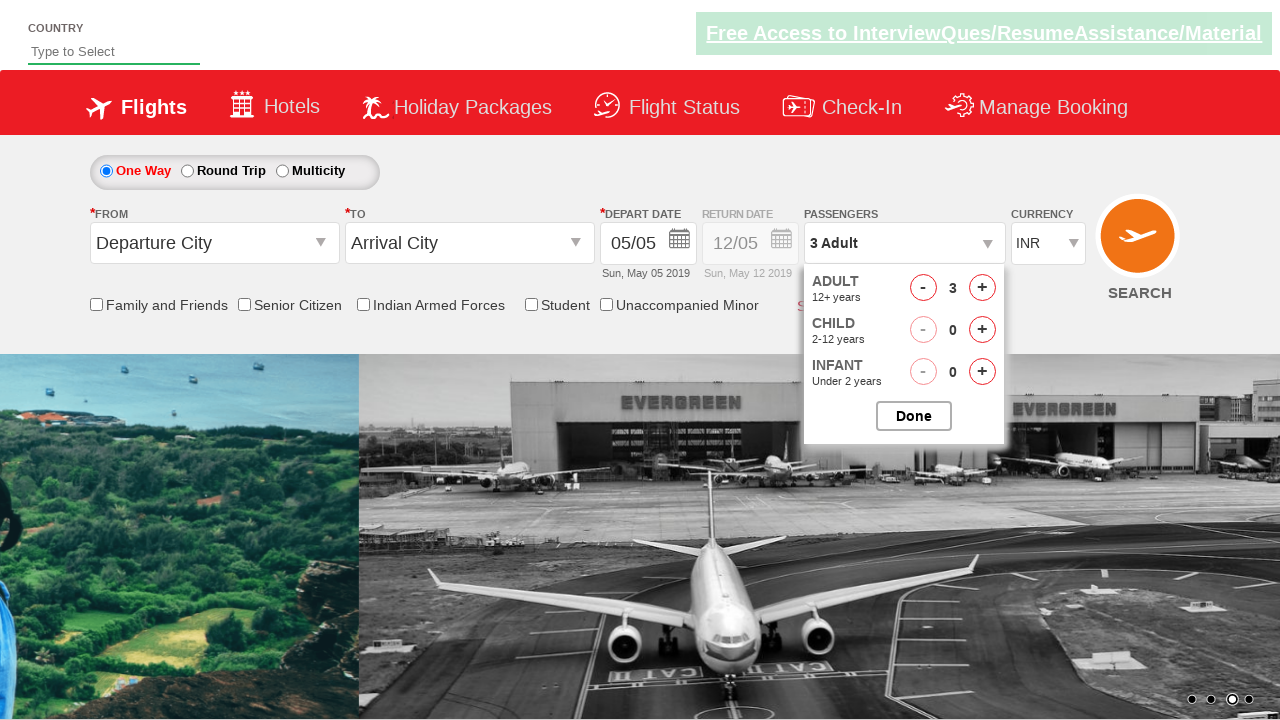

Clicked plus button to increase adult passengers (increment 3 of 4) at (982, 288) on #hrefIncAdt
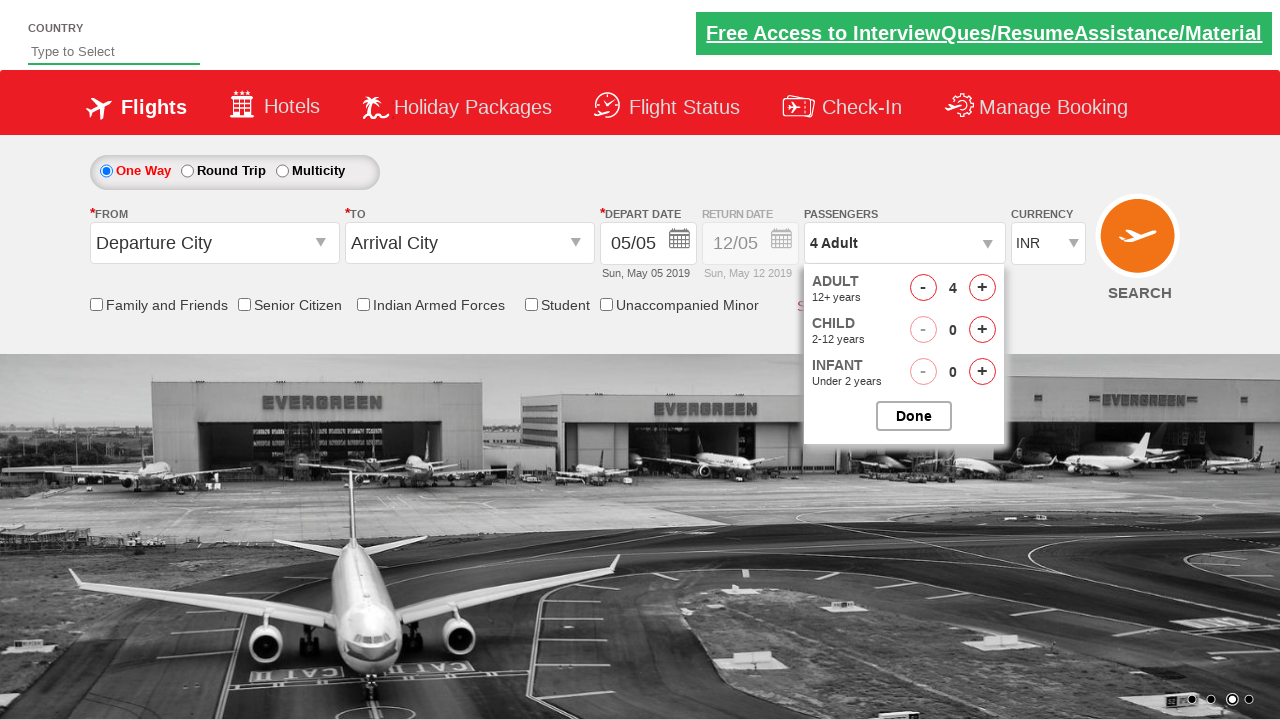

Waited 1000ms after increasing adult passenger count
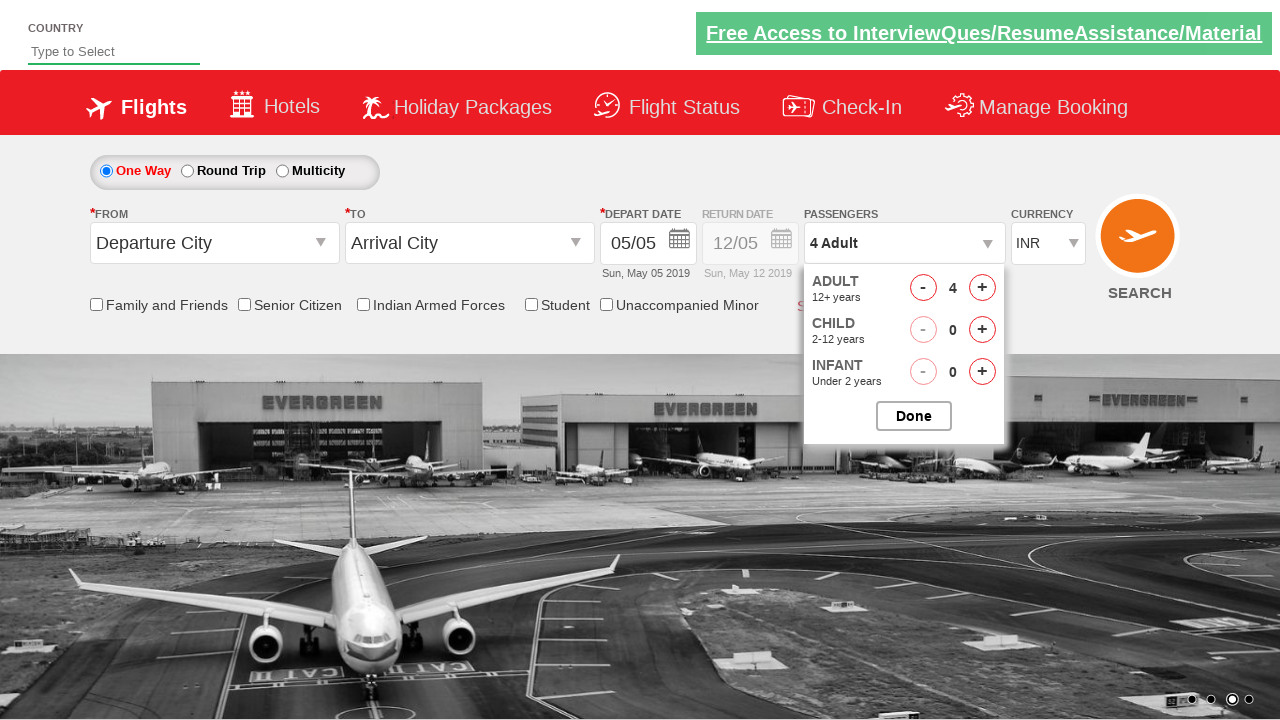

Clicked plus button to increase adult passengers (increment 4 of 4) at (982, 288) on #hrefIncAdt
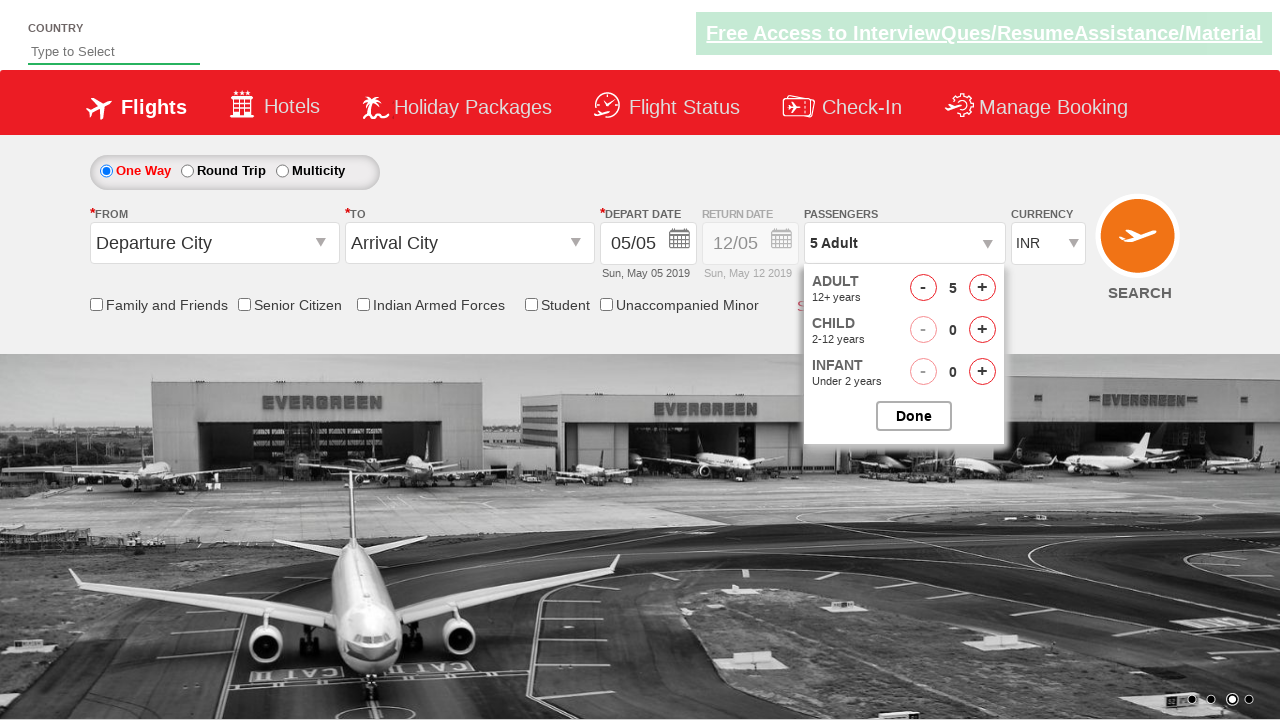

Waited 1000ms after increasing adult passenger count
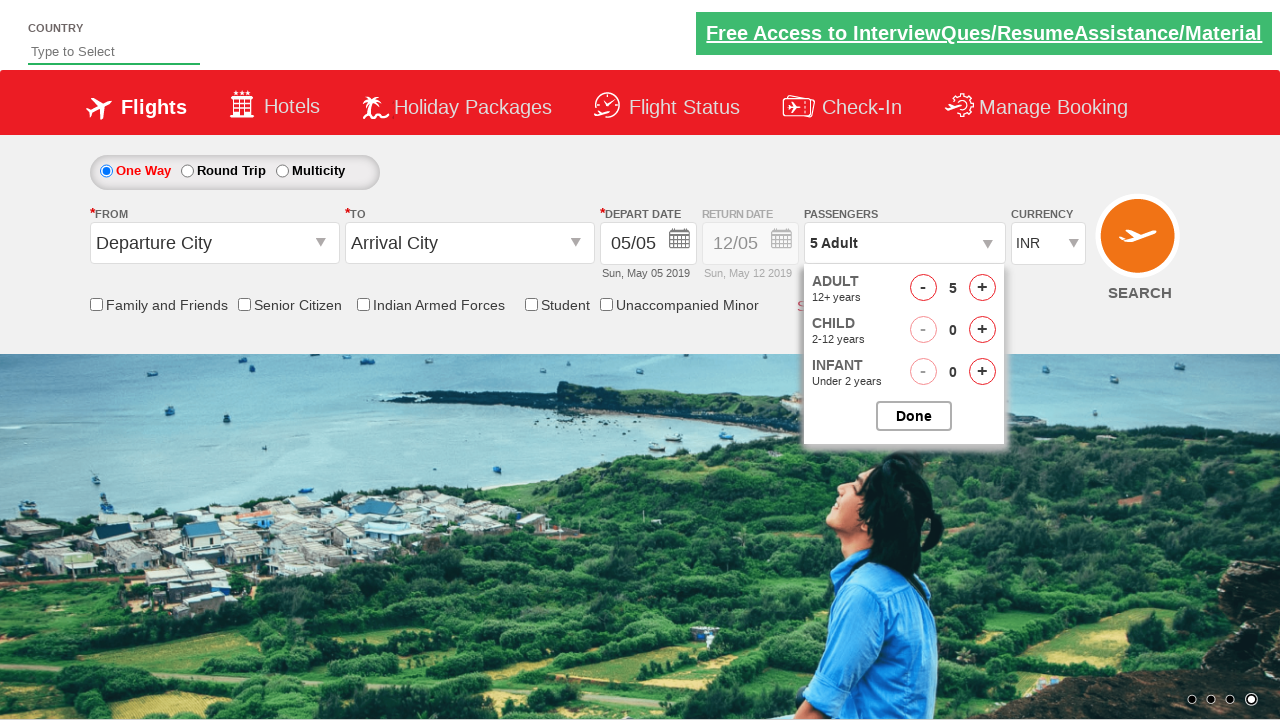

Clicked DONE button to close passengers dropdown at (914, 416) on #btnclosepaxoption
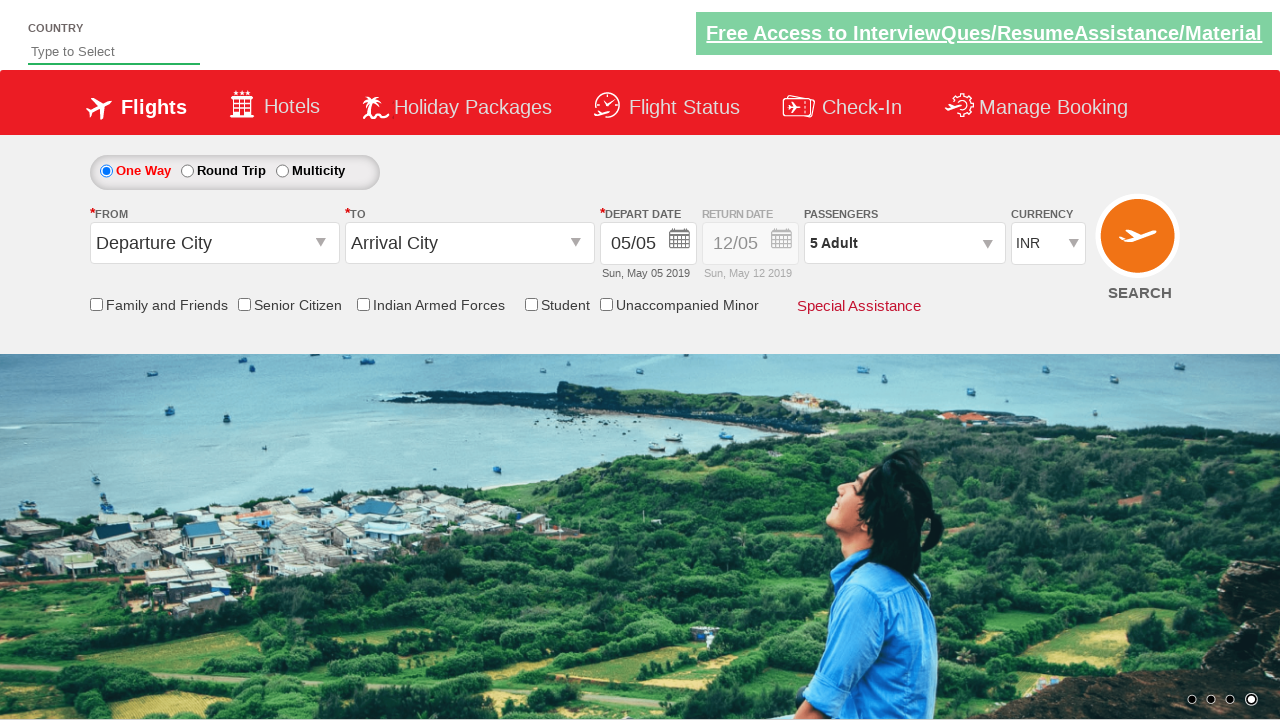

Retrieved passenger info text: 5 Adult
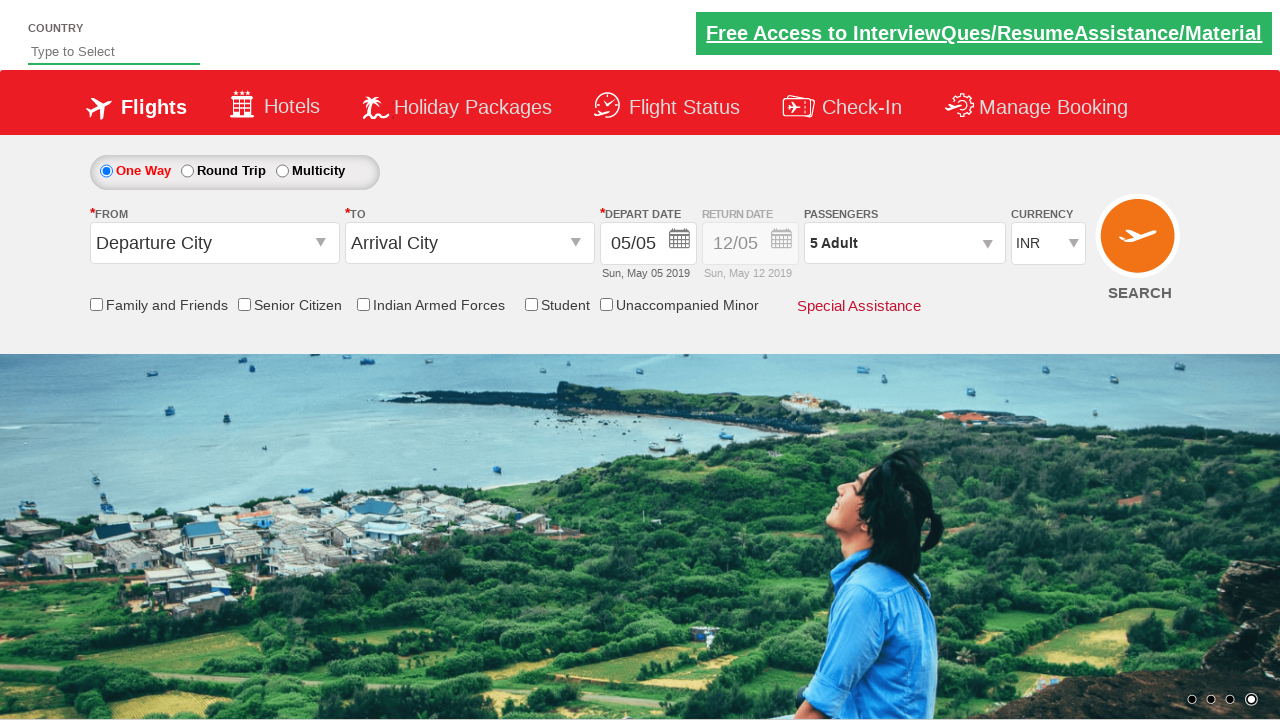

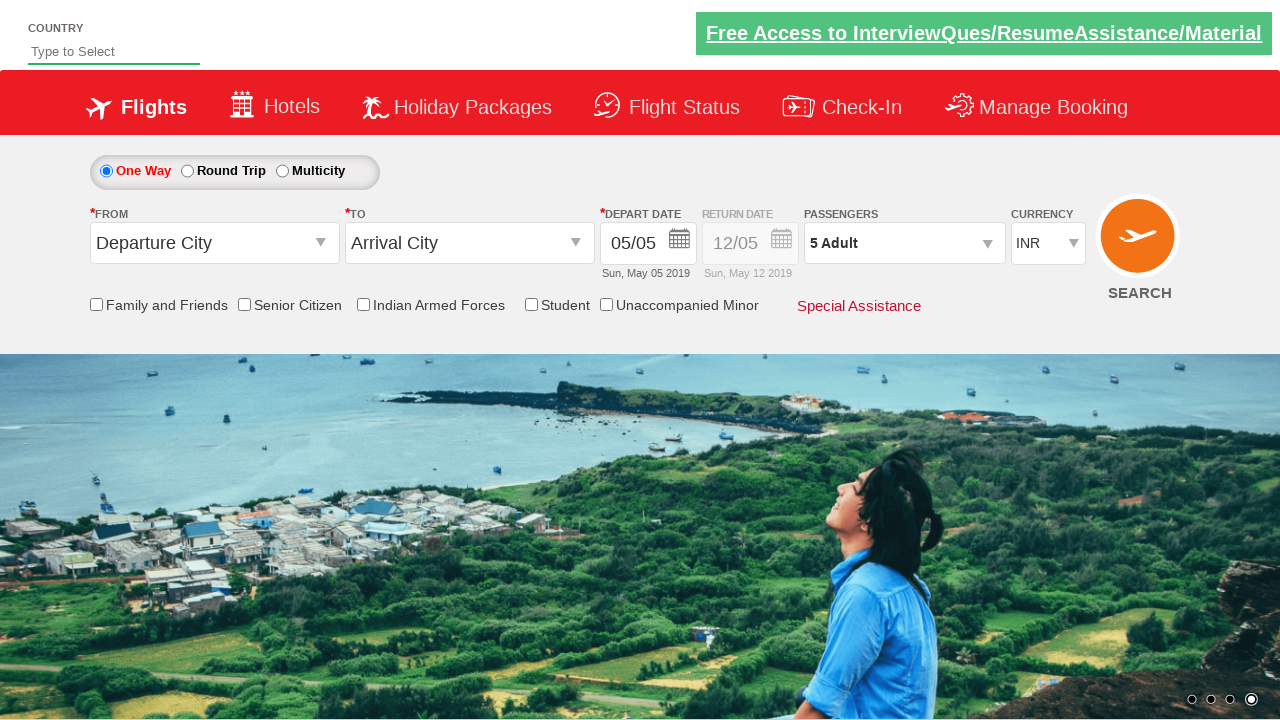